Navigates to the test automation practice blog and takes a screenshot of the page

Starting URL: https://testautomationpractice.blogspot.com/

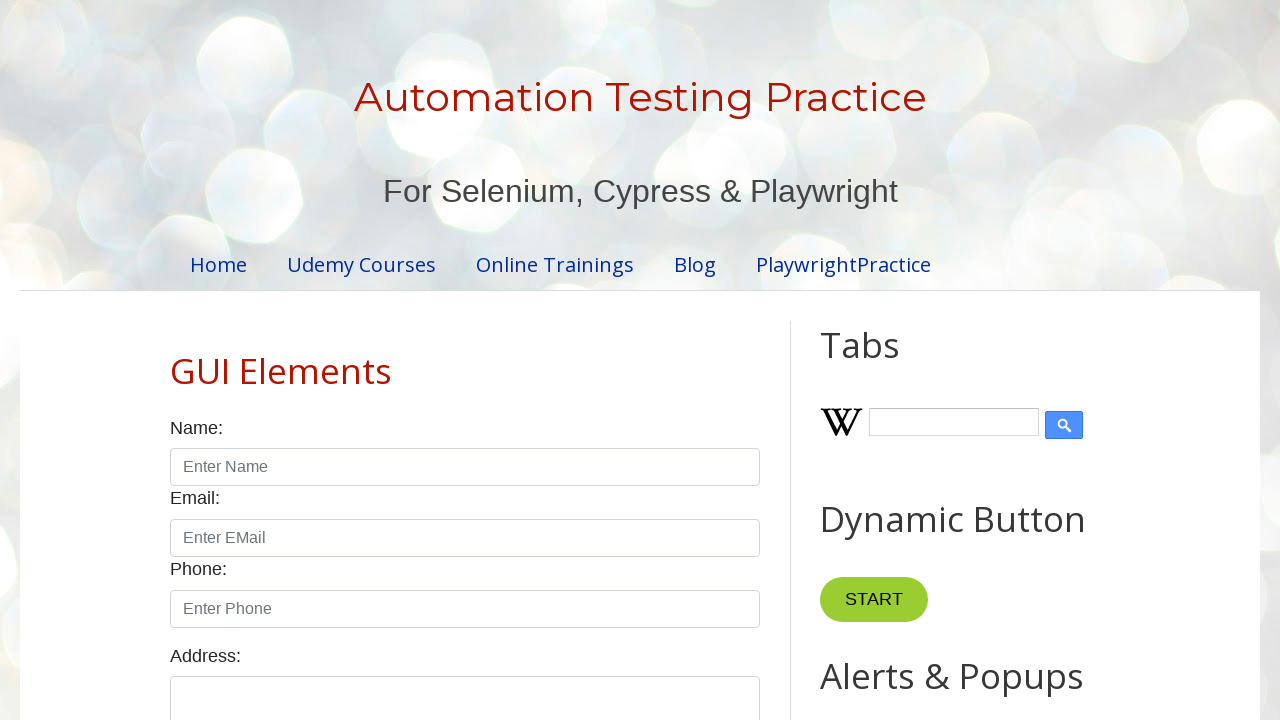

Navigated to test automation practice blog
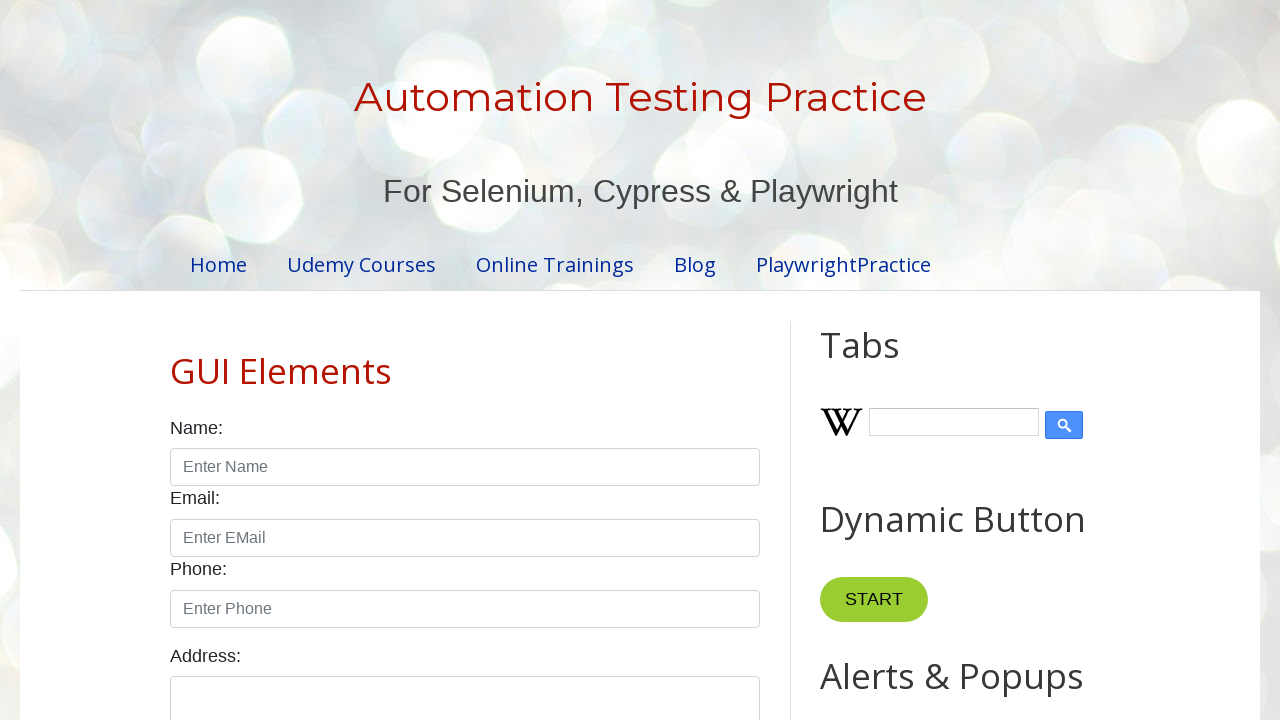

Page DOM content fully loaded
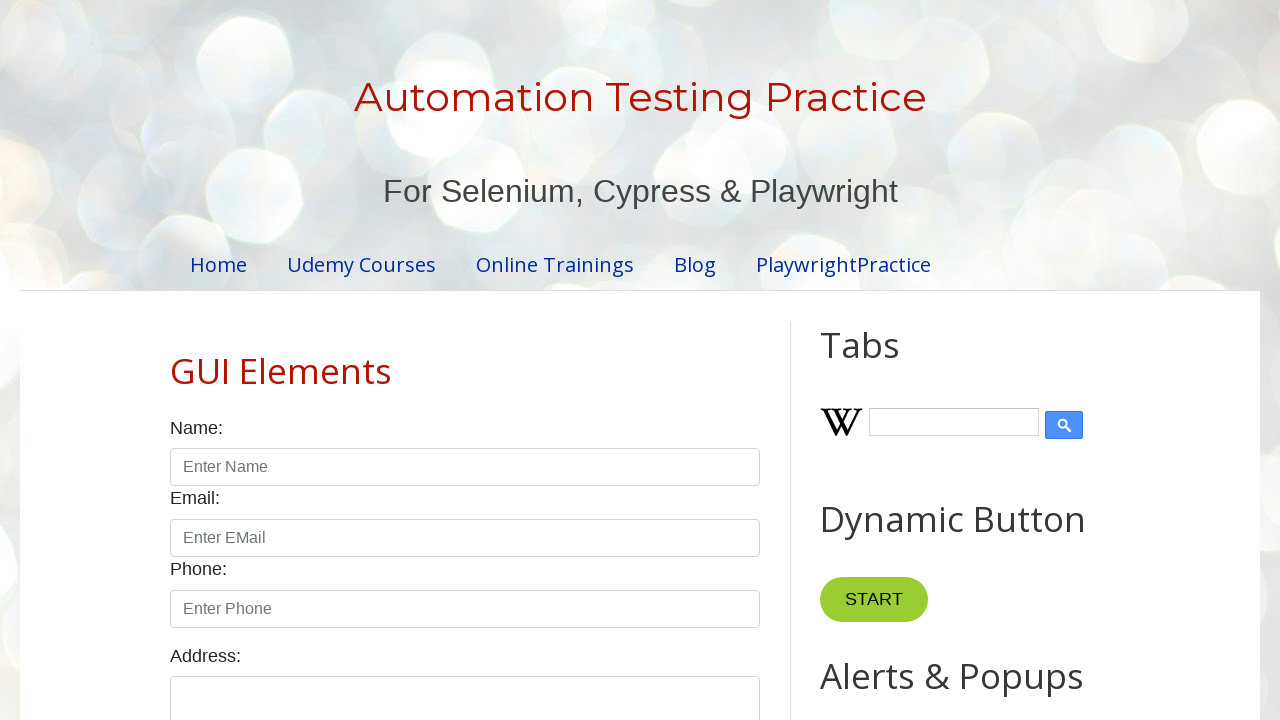

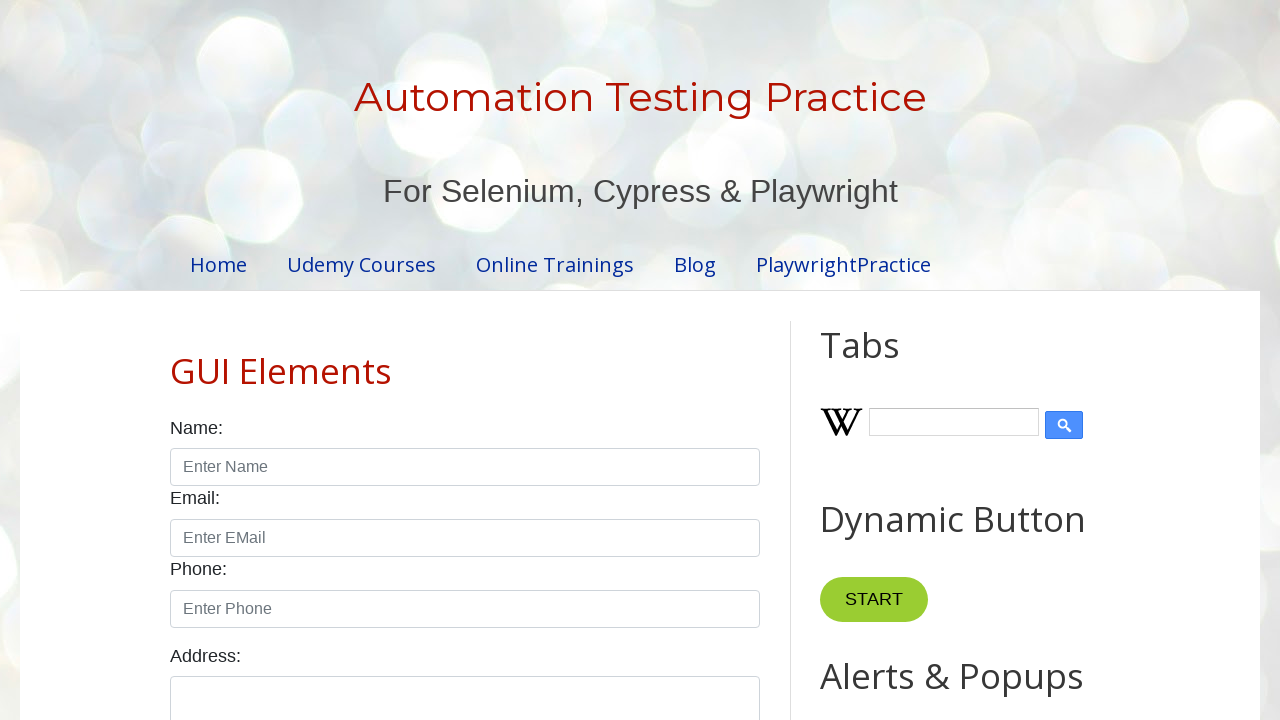